Tests iframe handling by switching between nested iframes and filling text fields within them

Starting URL: http://demo.automationtesting.in/Frames.html

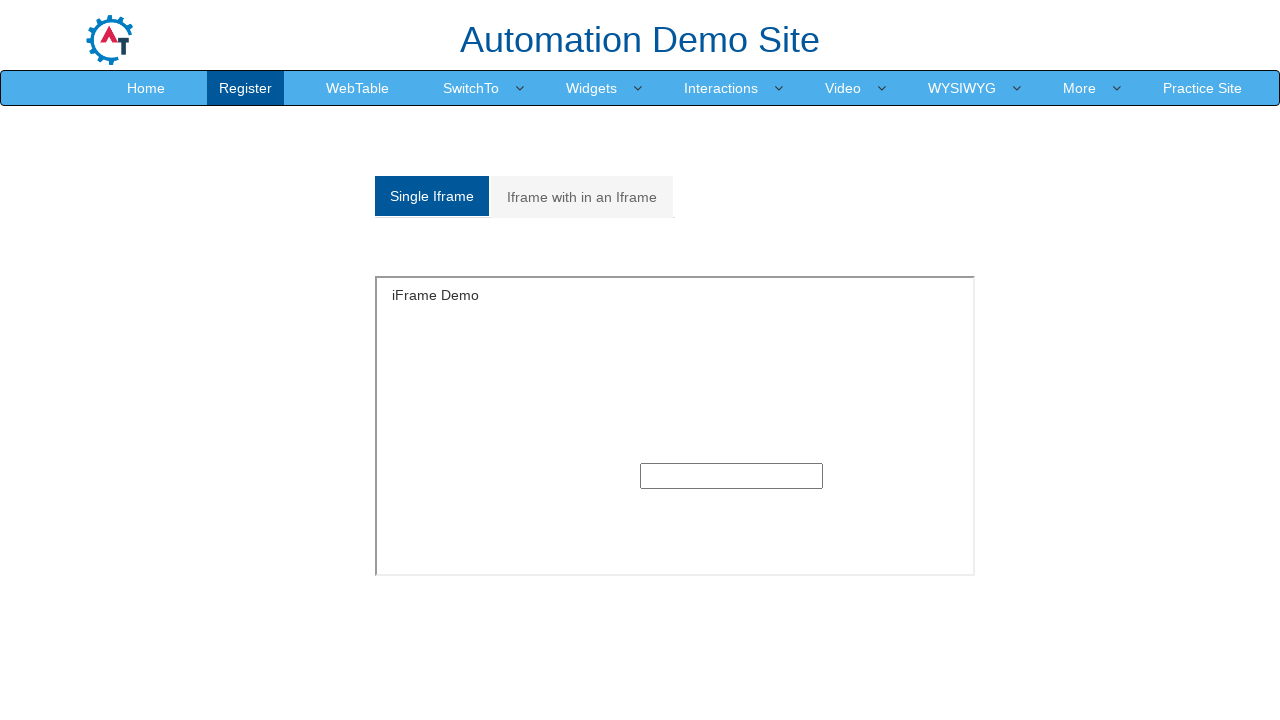

Navigated to iframe test page
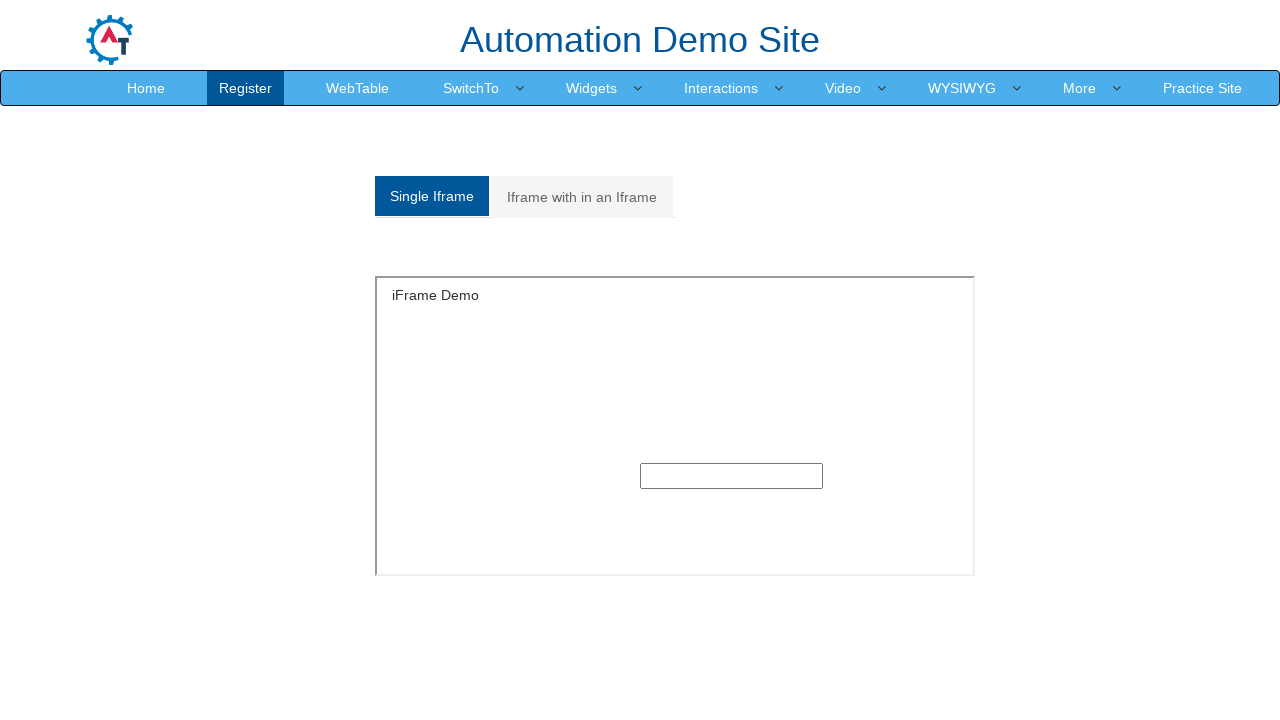

Located single frame by ID 'singleframe'
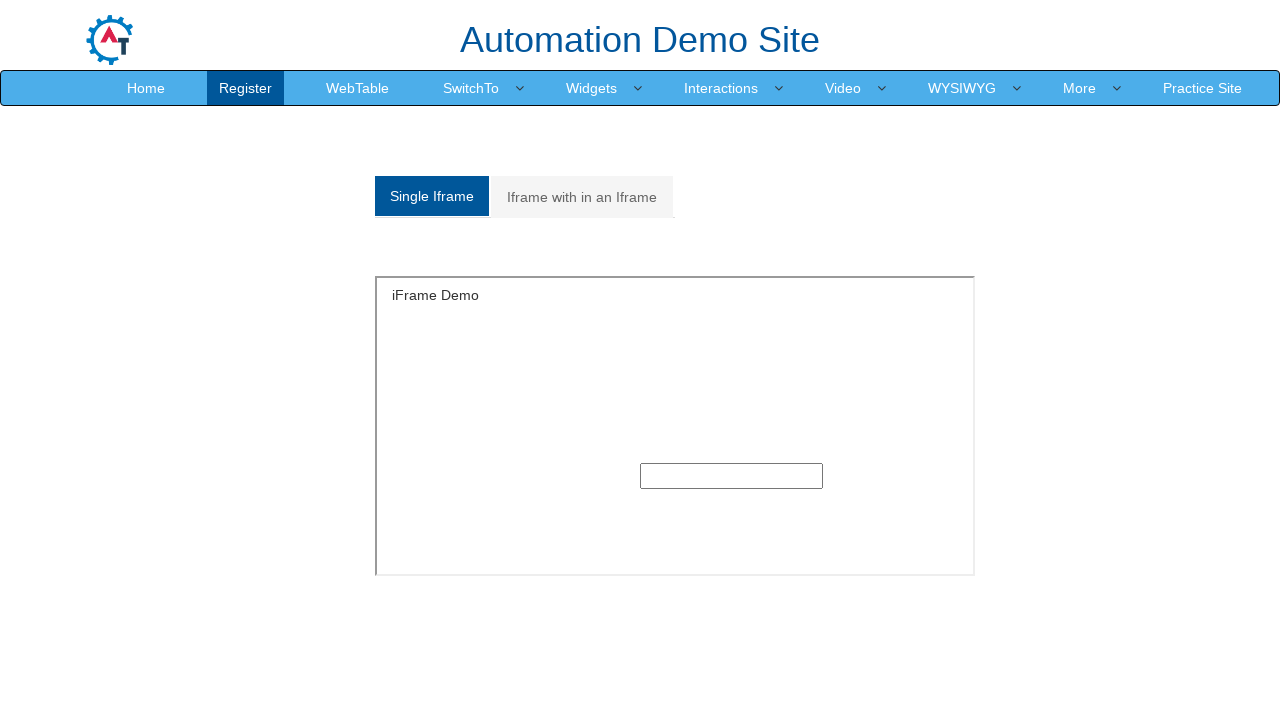

Filled text field in single frame with 'Rakesh Singh Thakur' on #singleframe >> internal:control=enter-frame >> xpath=//input[@type='text']
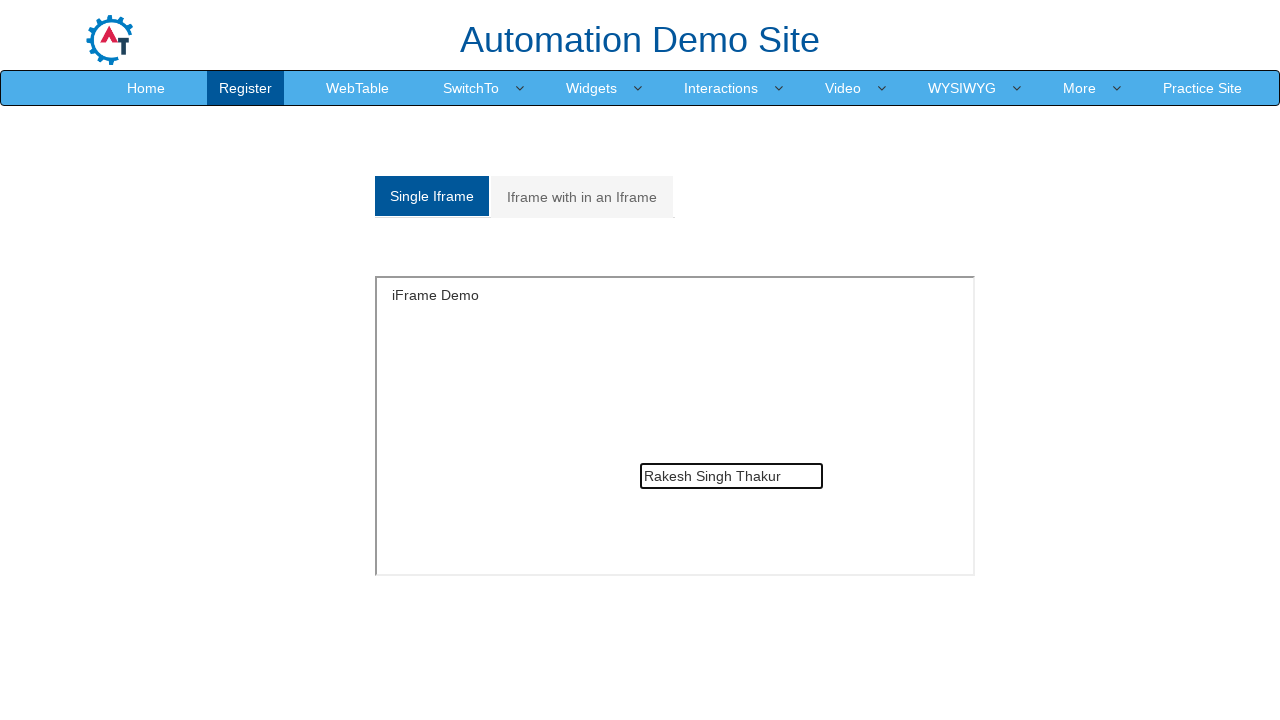

Clicked on 'Iframe with in an Iframe' tab at (582, 197) on xpath=//a[normalize-space()='Iframe with in an Iframe']
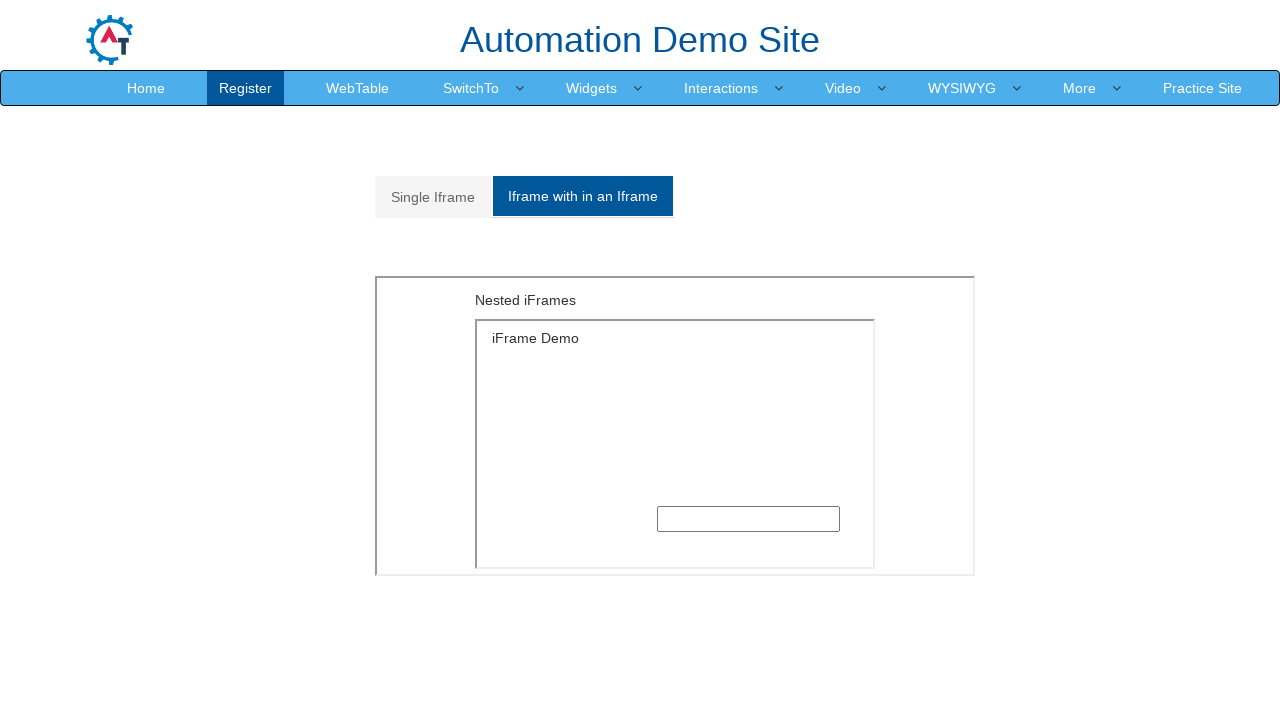

Located outer frame in nested iframe structure
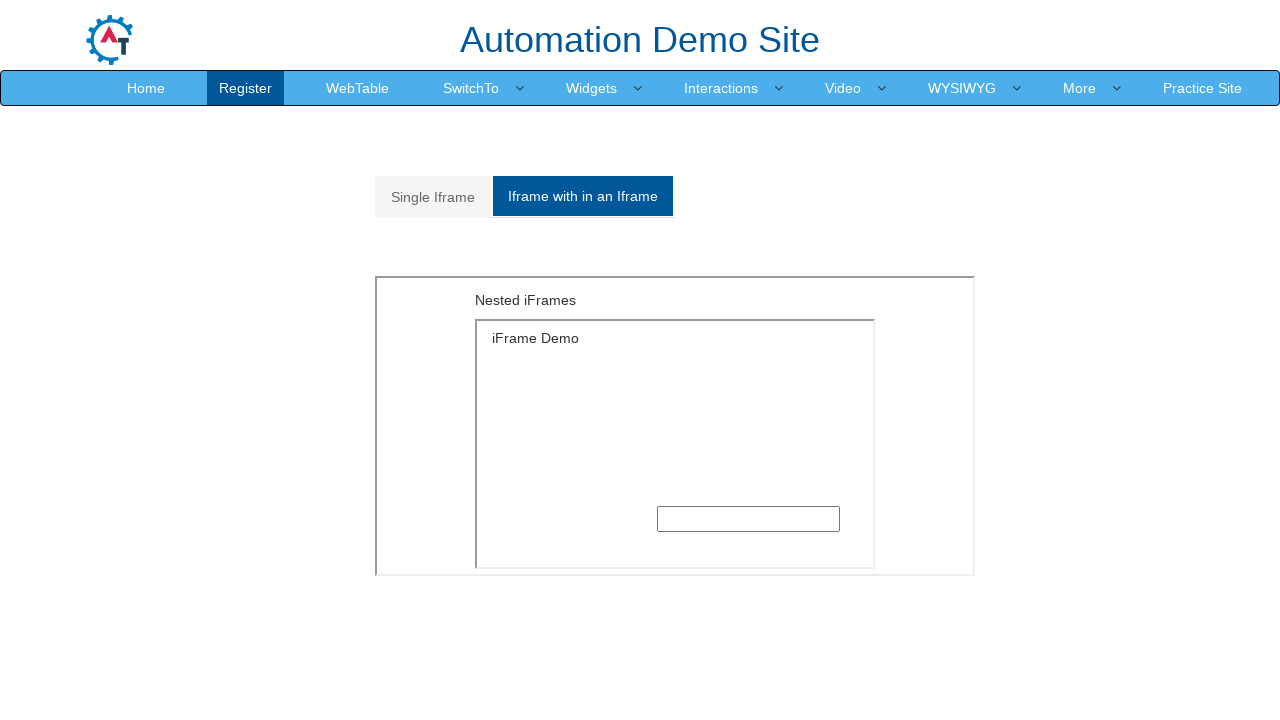

Located inner frame nested within outer frame
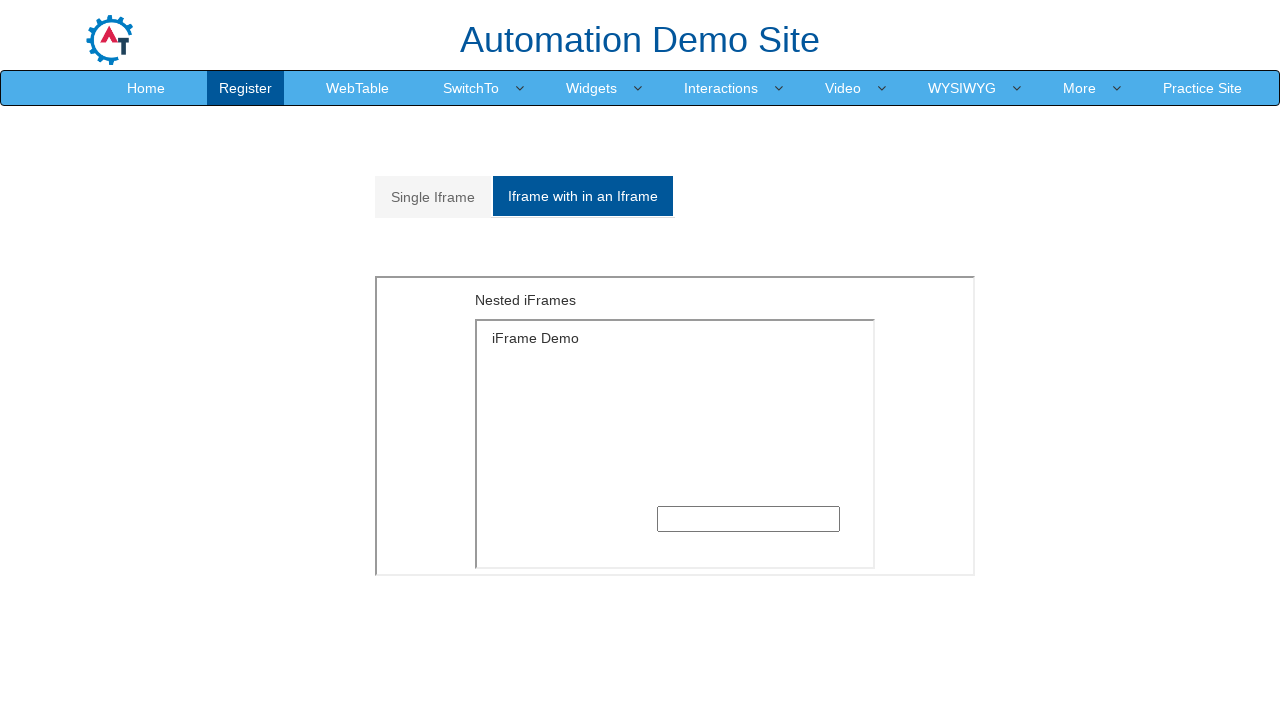

Filled text field in inner frame with 'Rakesh Singh Thakur' on xpath=//body/section[1]/div[1]/div[1]/div[1]/div[1]/div[2]/div[2]/iframe[1] >> i
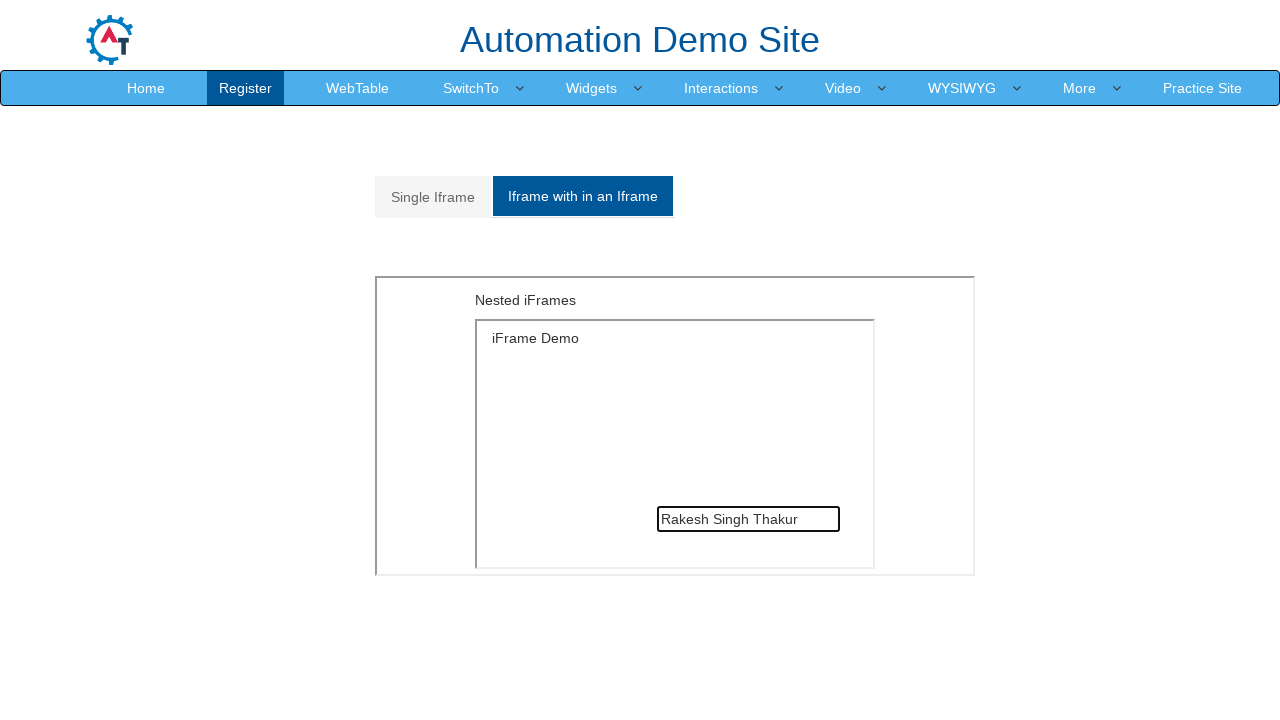

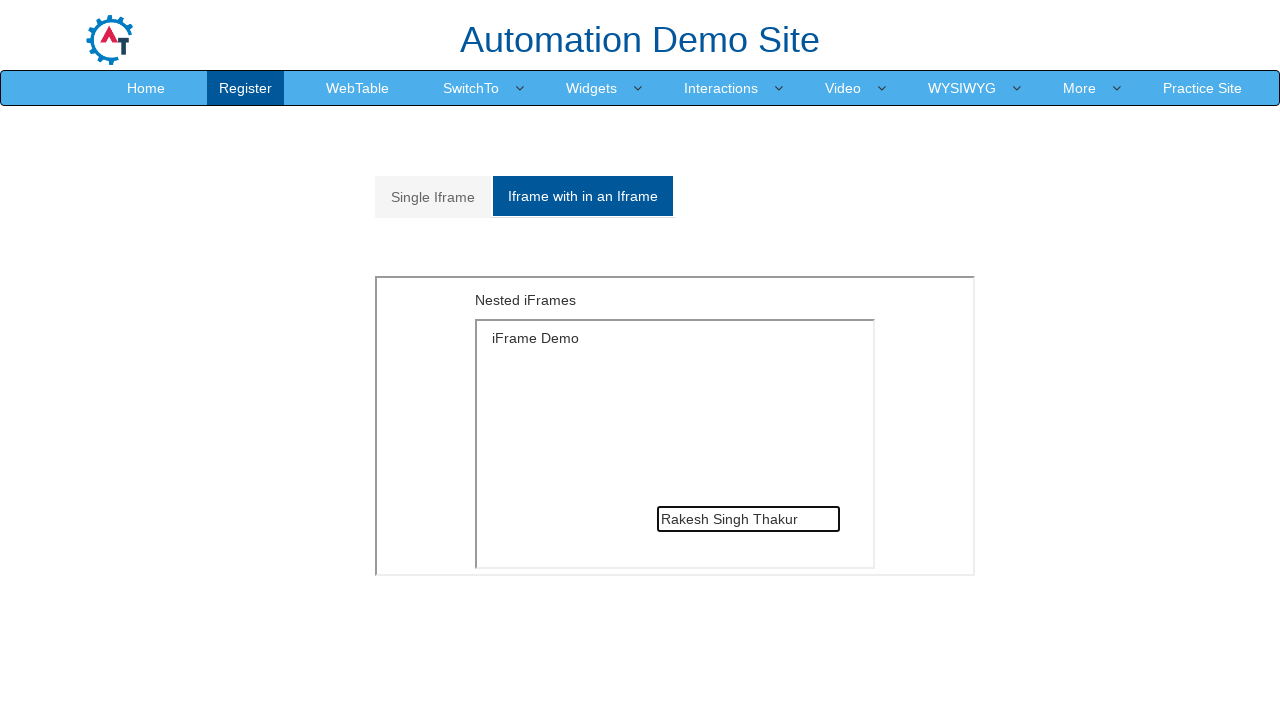